Tests shopping cart functionality by finding specific vegetable products (Cucumber, Brocolli, Potato, Beans) from a product list and adding them to the cart by clicking their respective "ADD TO CART" buttons.

Starting URL: https://rahulshettyacademy.com/seleniumPractise/#/

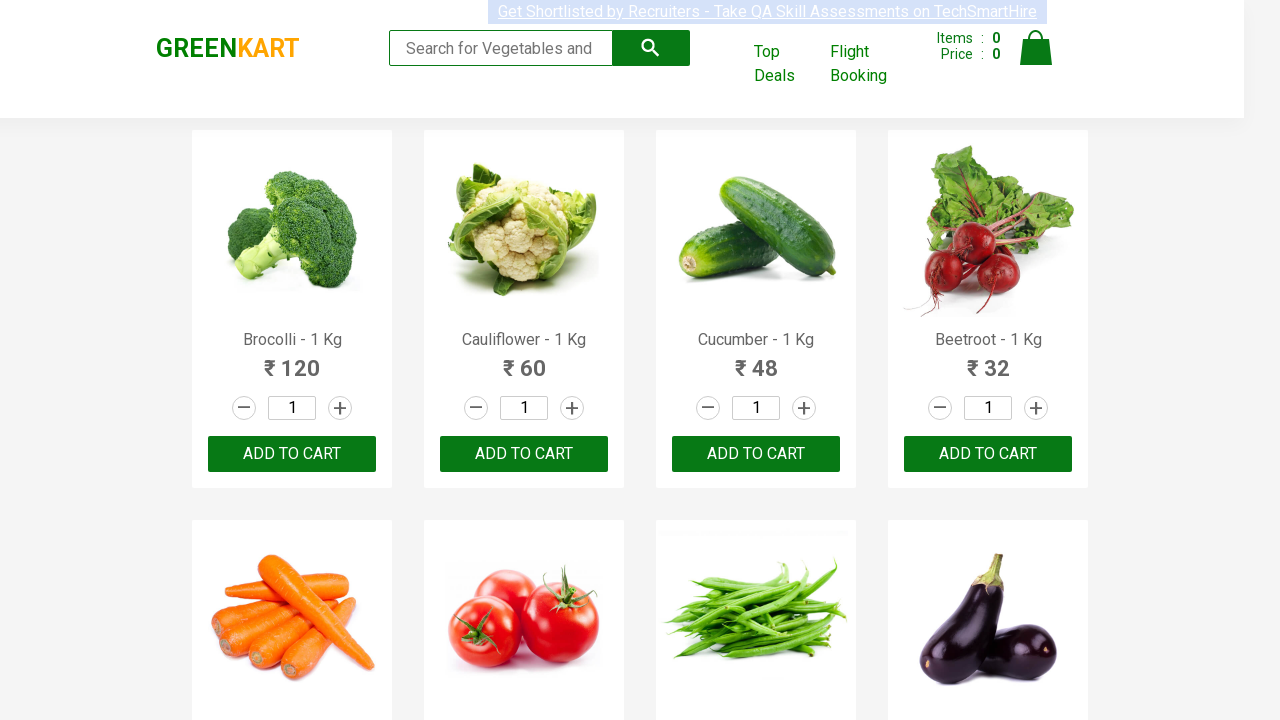

Waited for product list to load
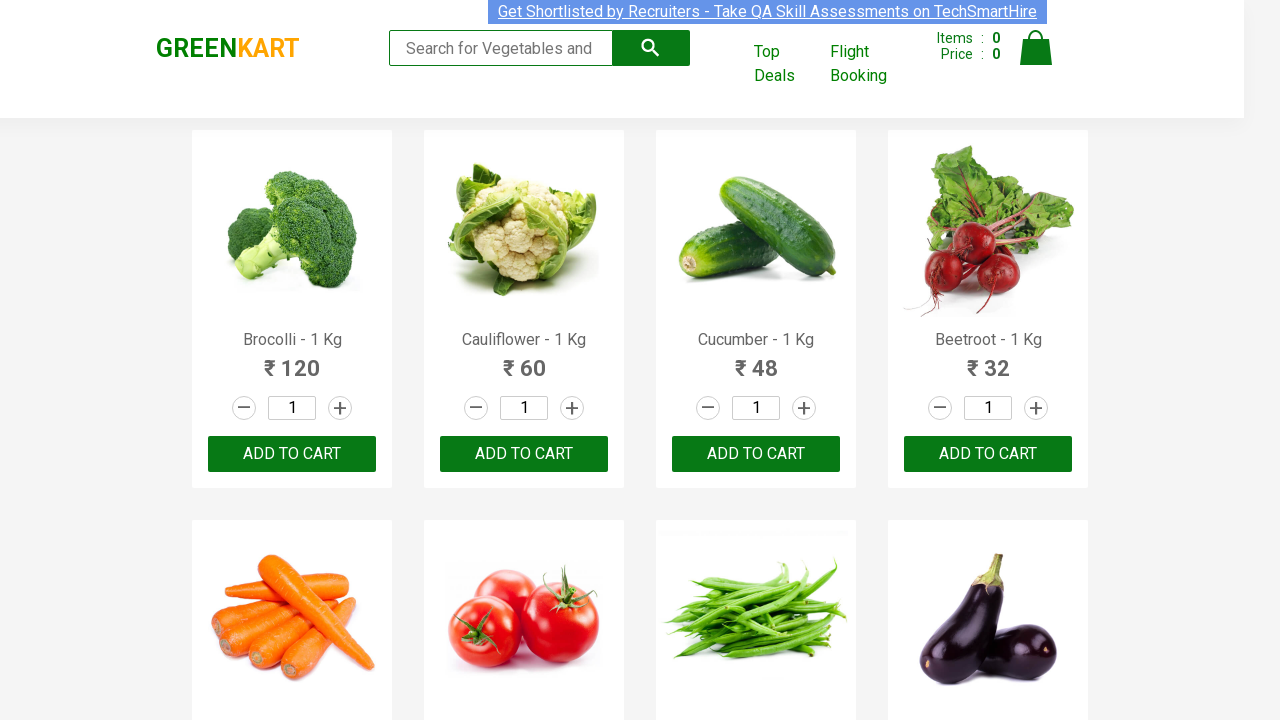

Retrieved all product elements from the page
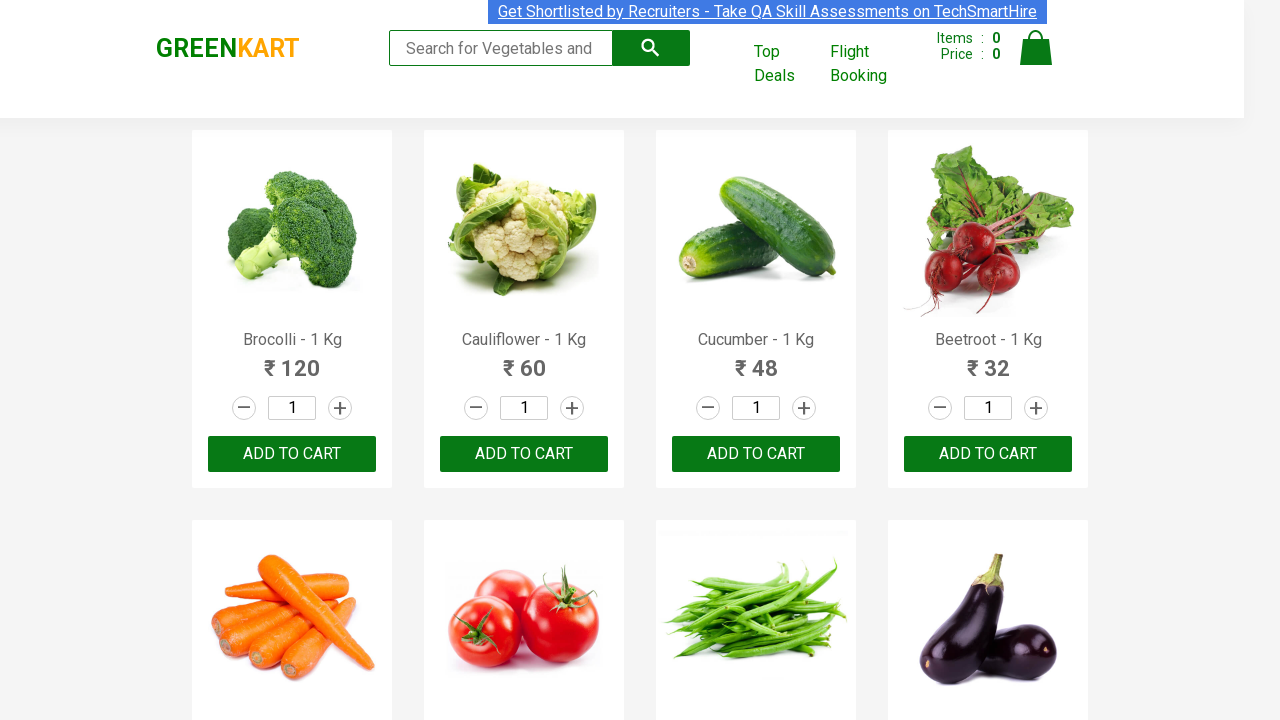

Found product 'Brocolli' in the list
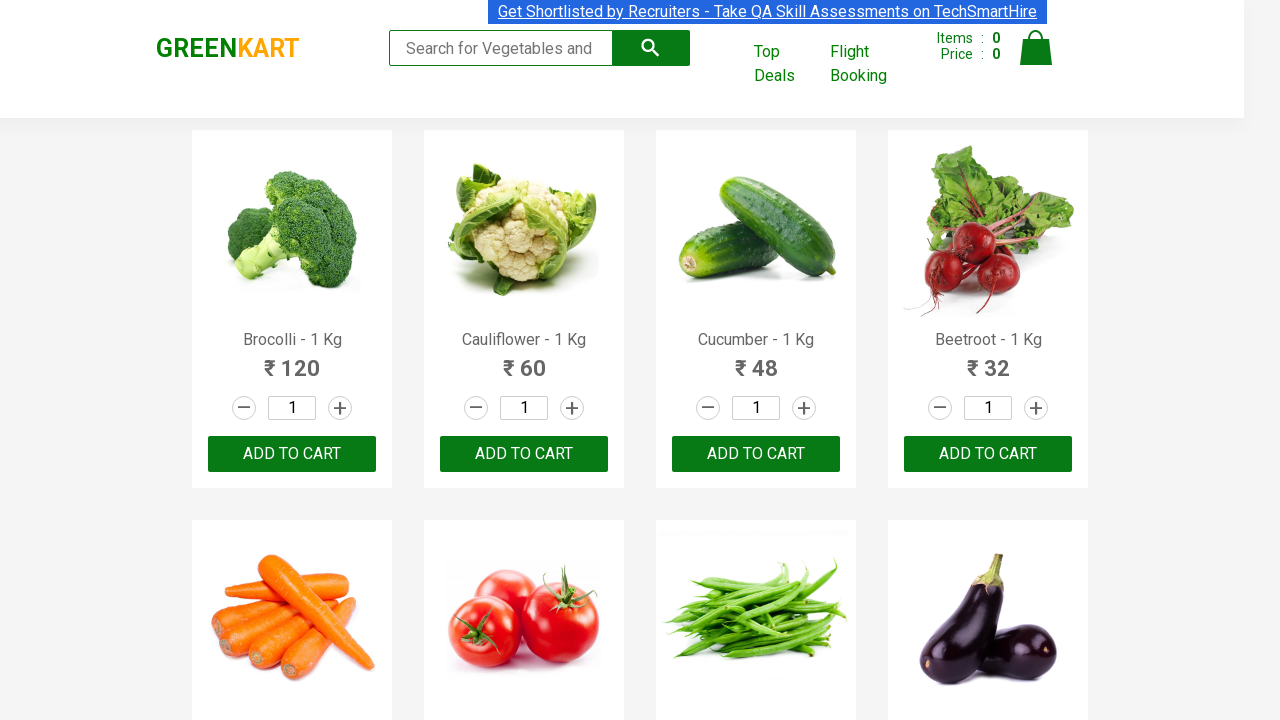

Clicked ADD TO CART button for 'Brocolli' at (292, 454) on xpath=//button[text()='ADD TO CART'] >> nth=0
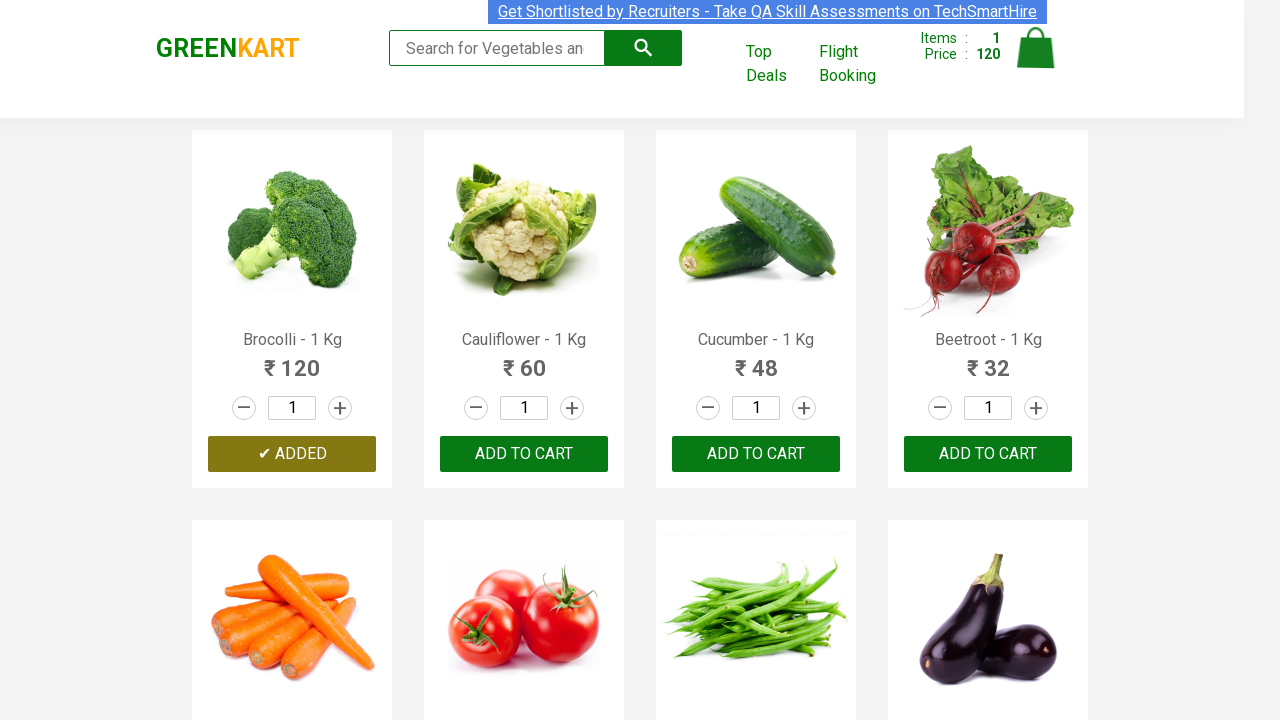

Found product 'Cucumber' in the list
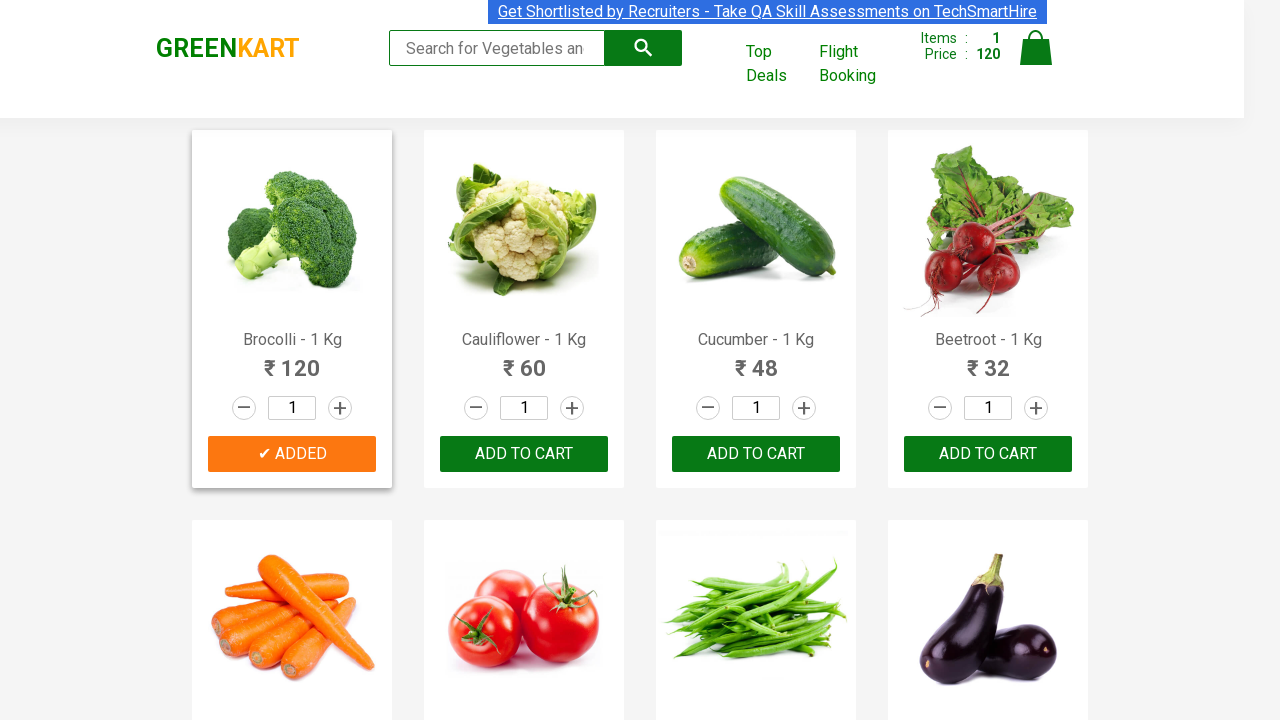

Clicked ADD TO CART button for 'Cucumber' at (988, 454) on xpath=//button[text()='ADD TO CART'] >> nth=2
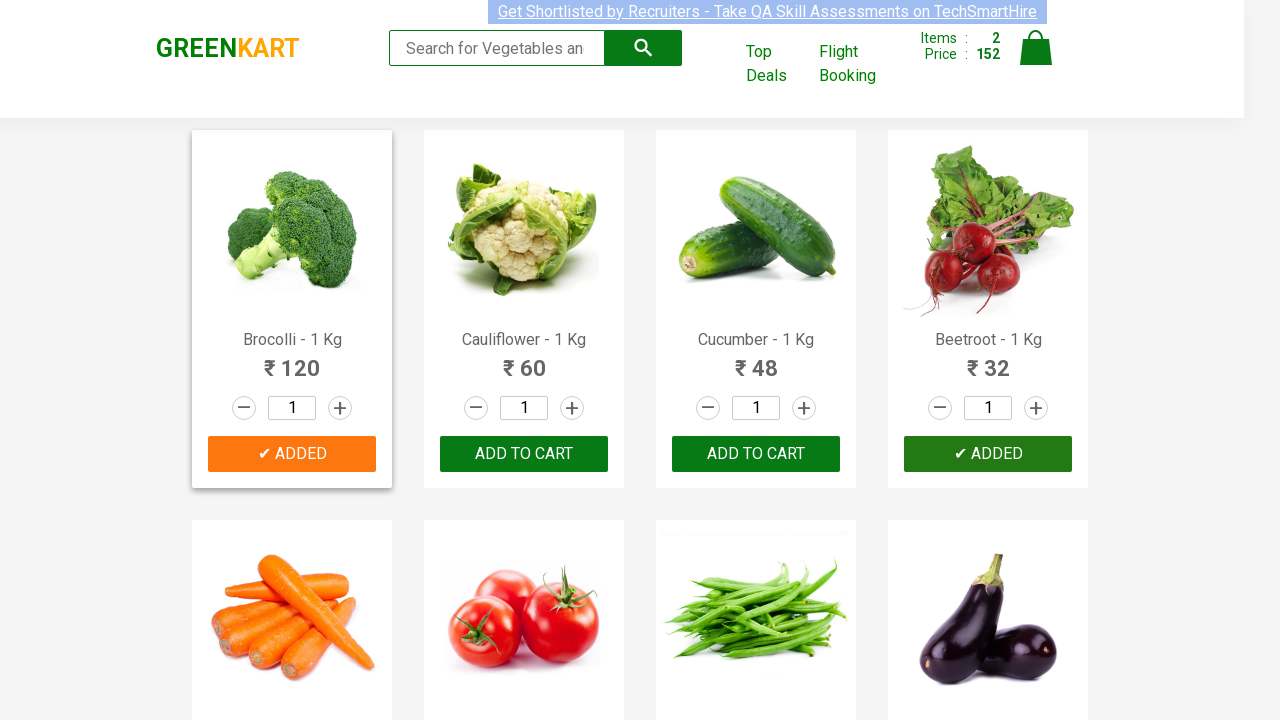

Found product 'Beans' in the list
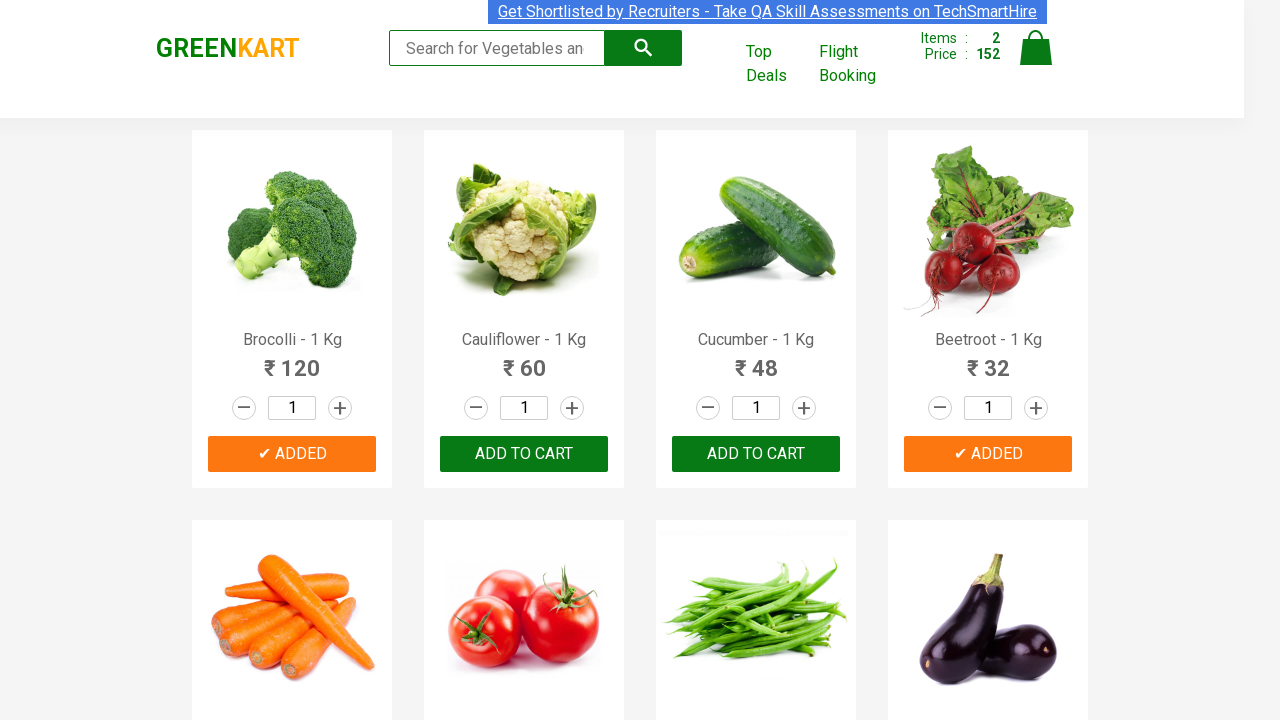

Clicked ADD TO CART button for 'Beans' at (292, 360) on xpath=//button[text()='ADD TO CART'] >> nth=6
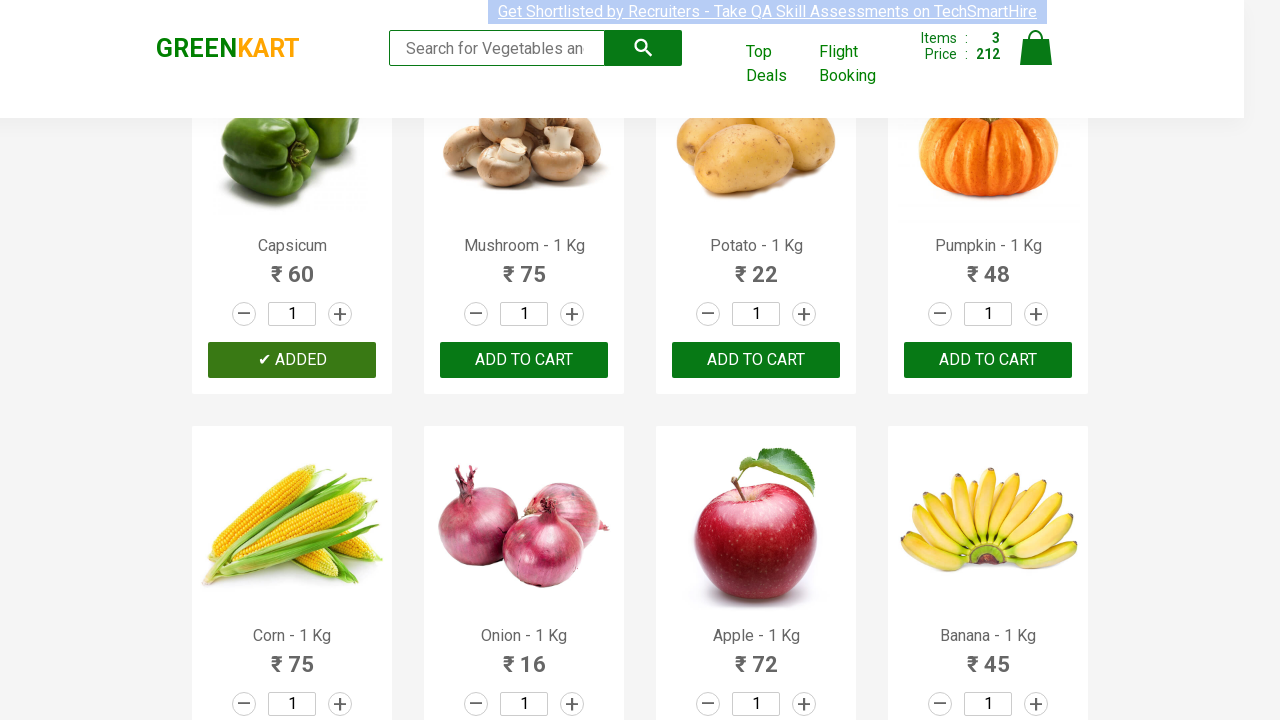

Found product 'Potato' in the list
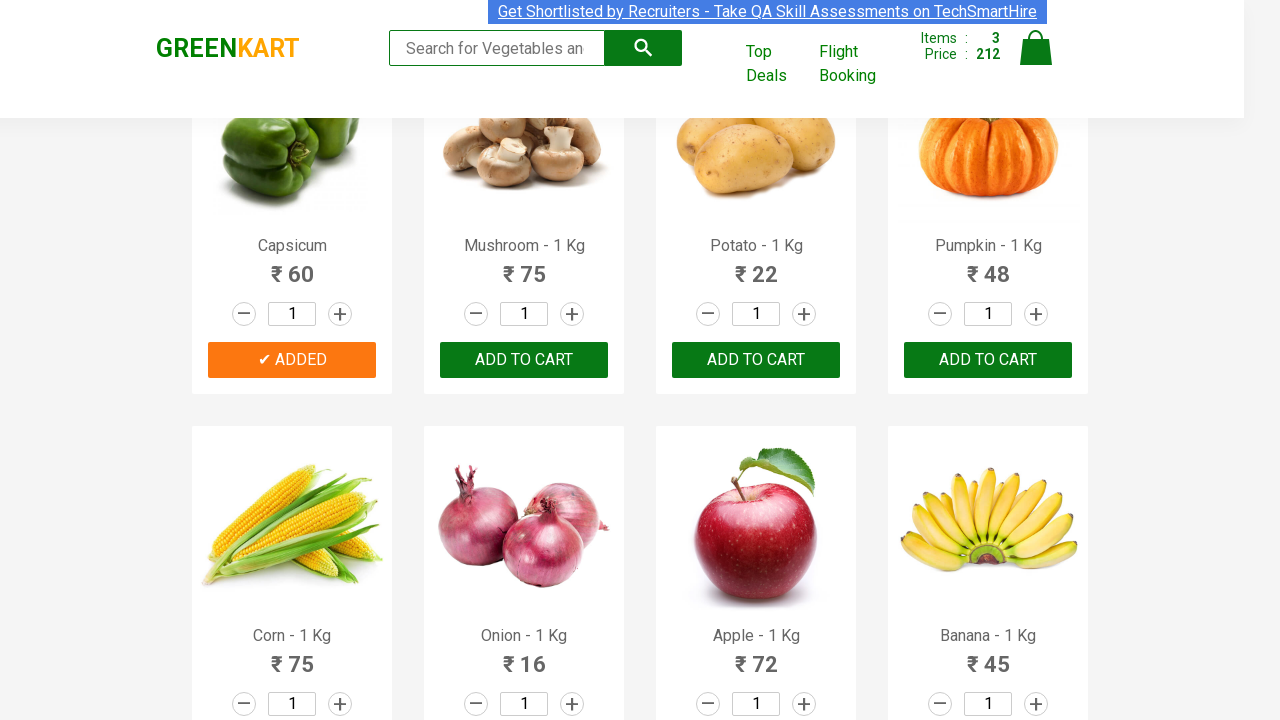

Clicked ADD TO CART button for 'Potato' at (524, 360) on xpath=//button[text()='ADD TO CART'] >> nth=10
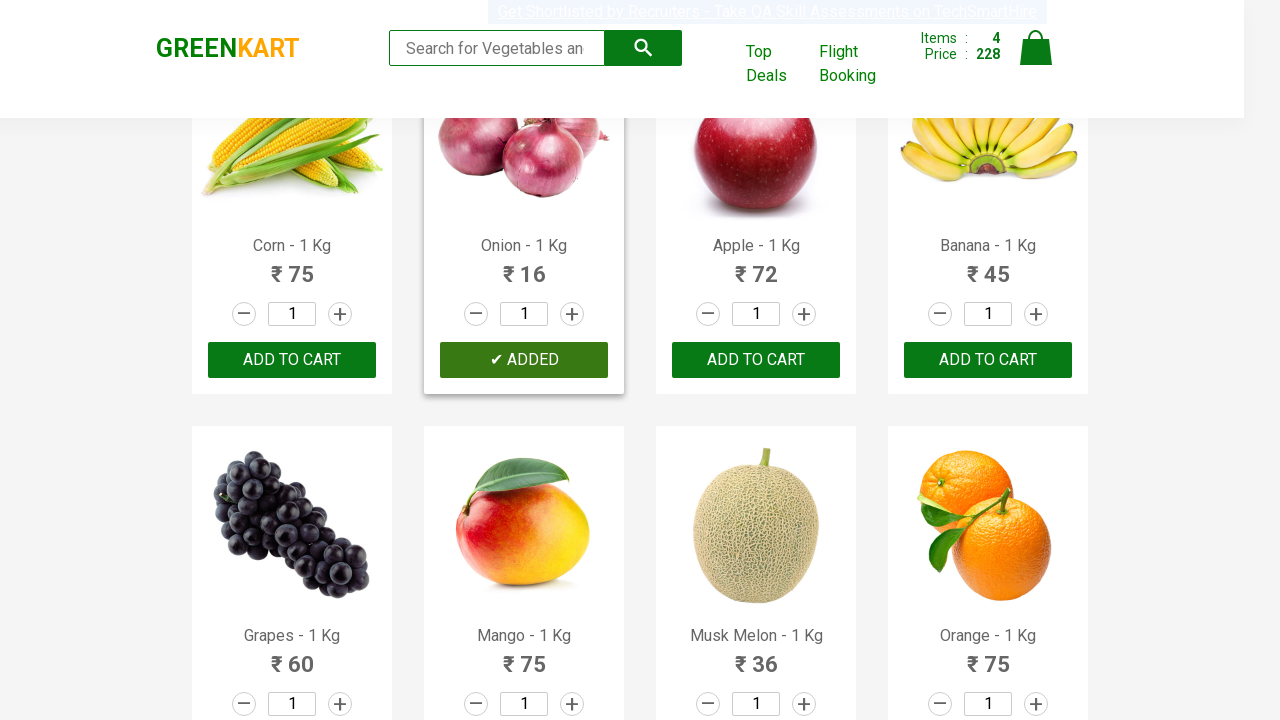

All required items have been added to cart
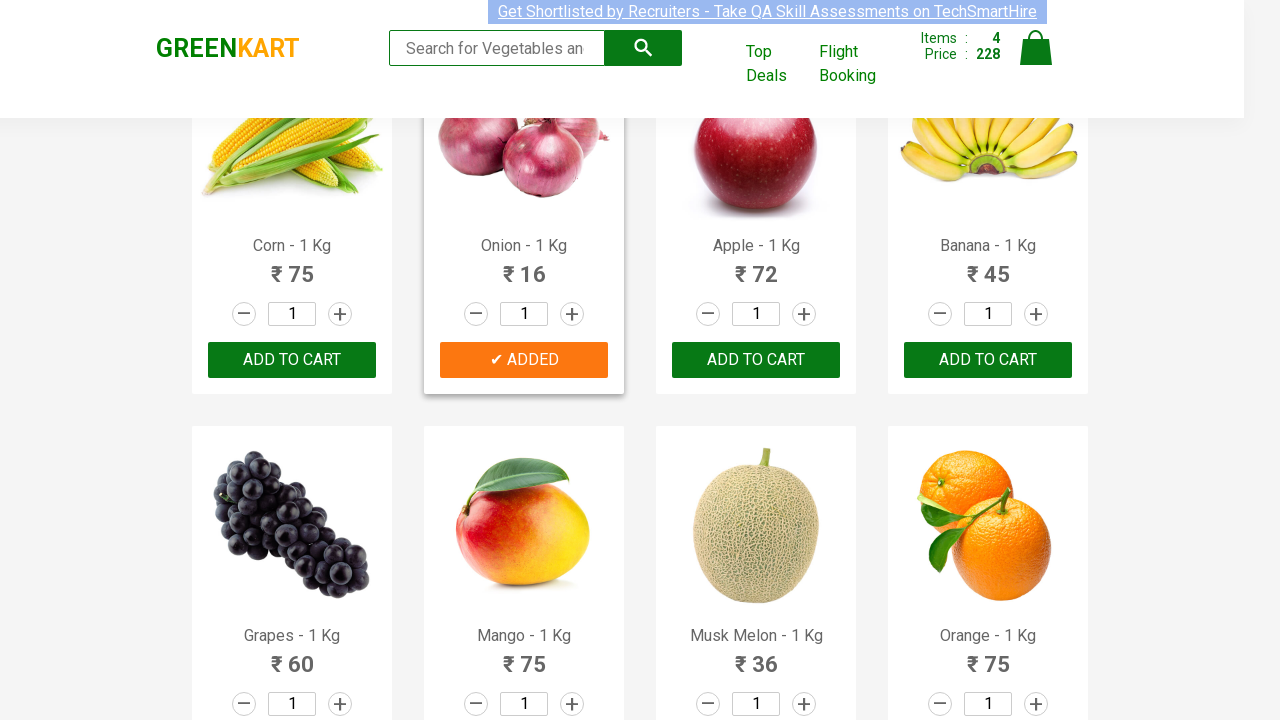

Cart icon is visible, confirming items were added
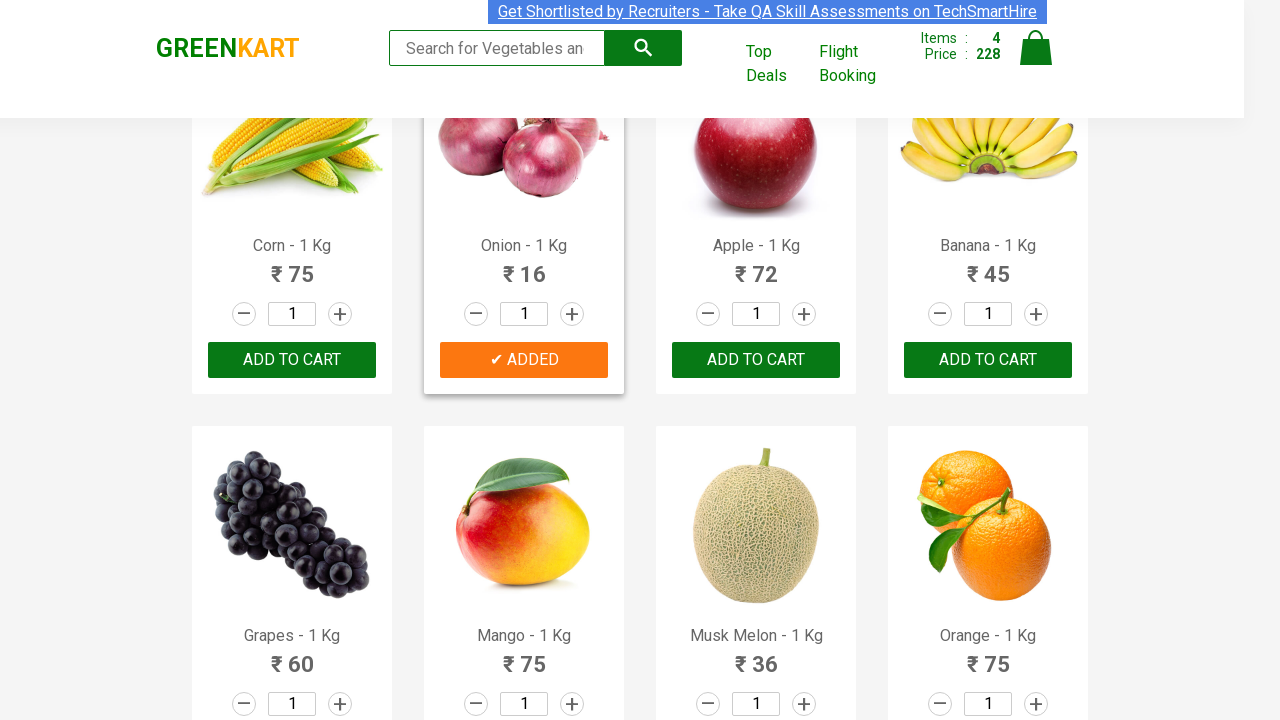

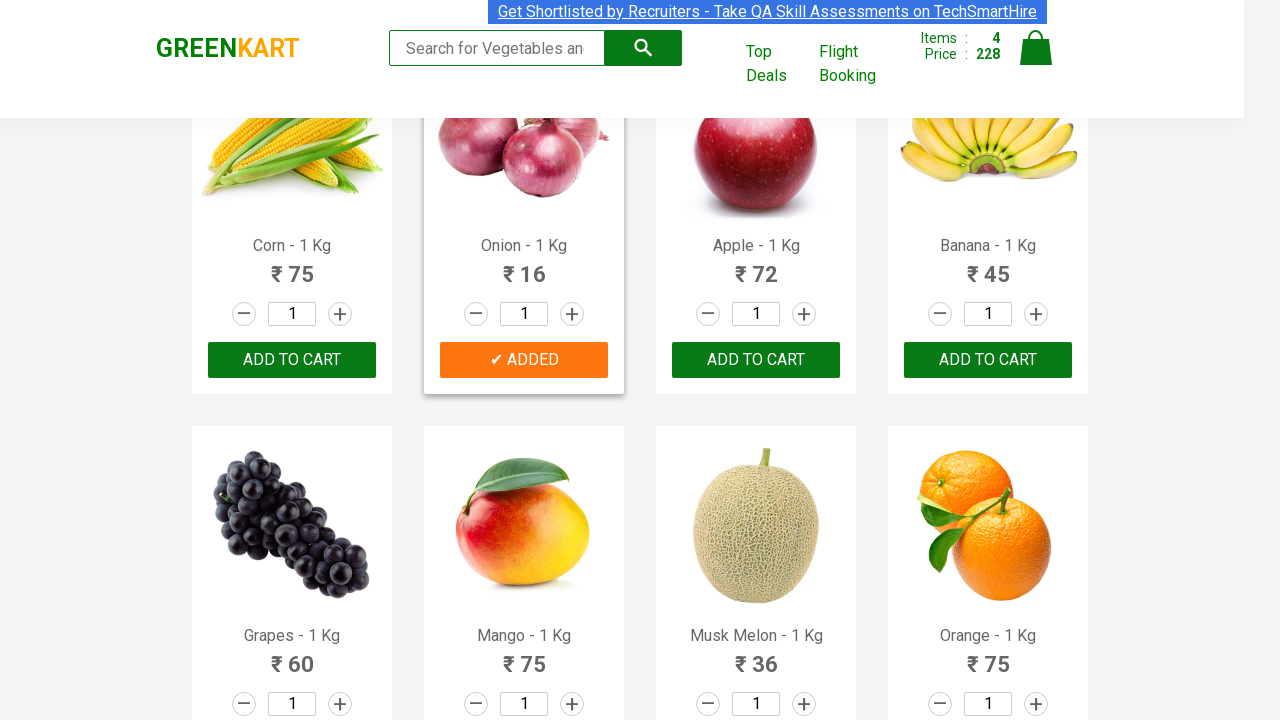